Tests web table sorting by clicking on the vegetable column header to sort the table

Starting URL: https://rahulshettyacademy.com/seleniumPractise/#/offers

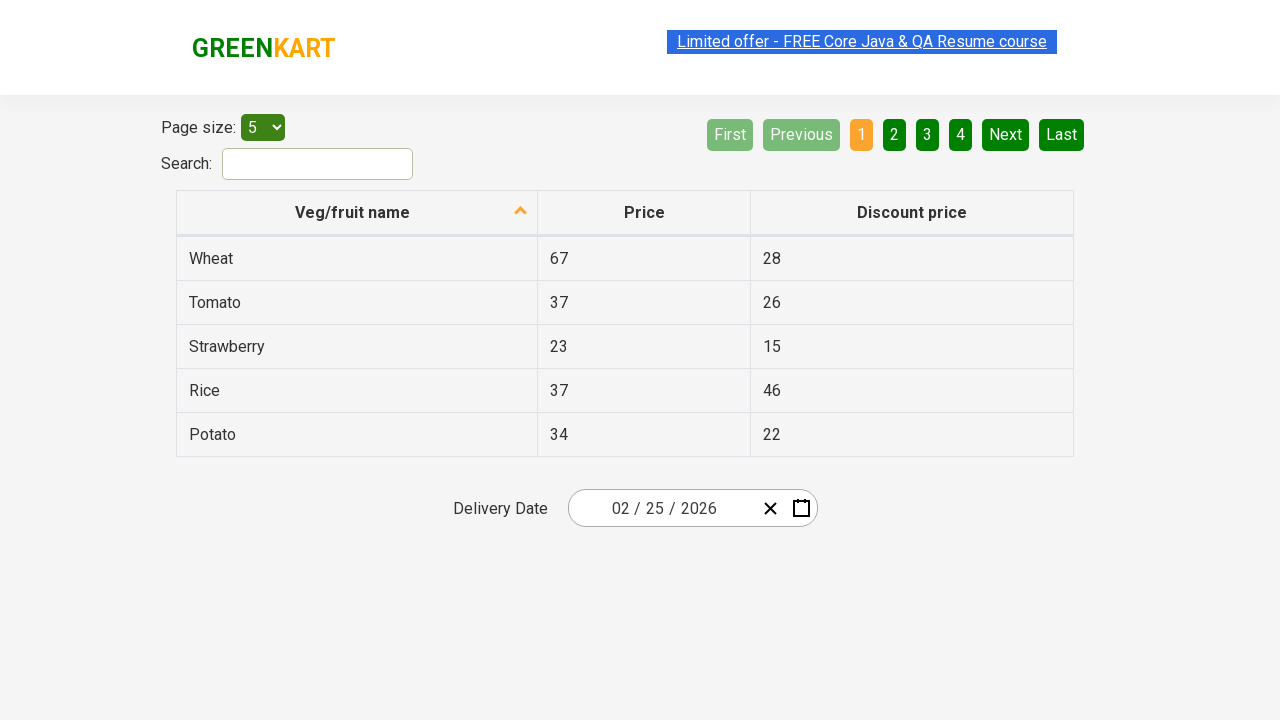

Vegetable column header is visible and ready
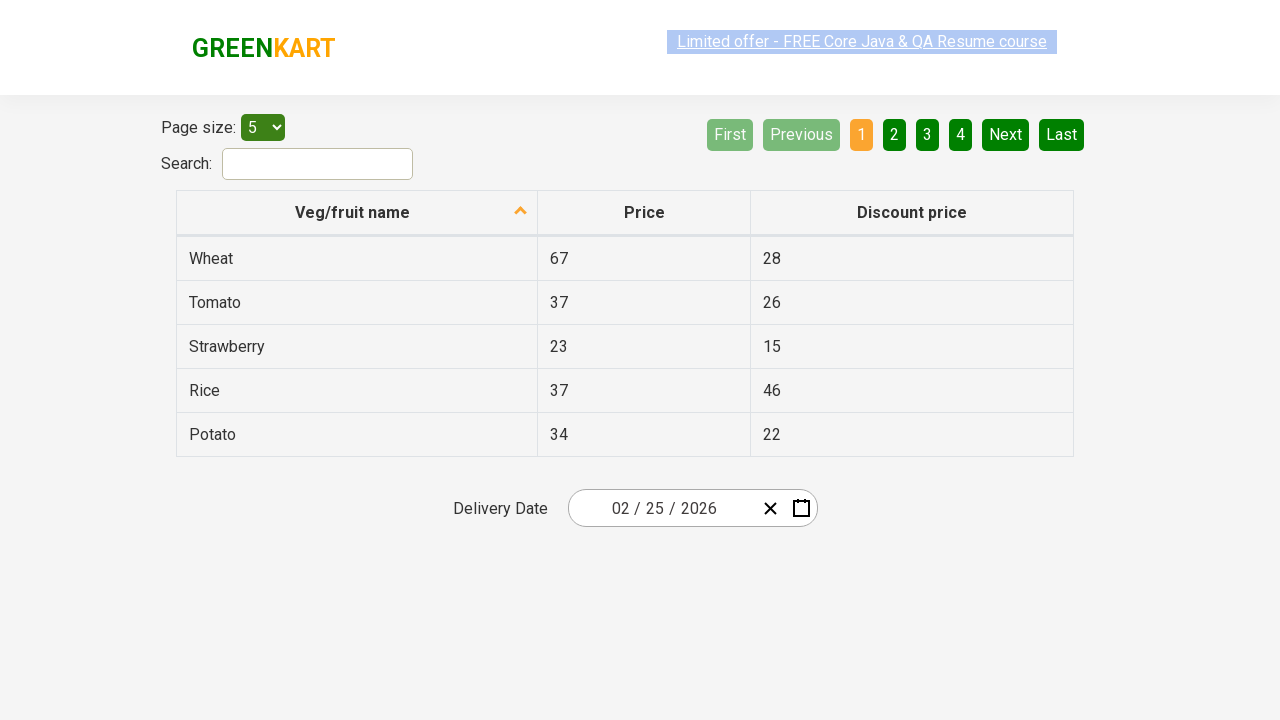

Clicked on vegetable column header to sort table at (357, 213) on tr th:nth-child(1)
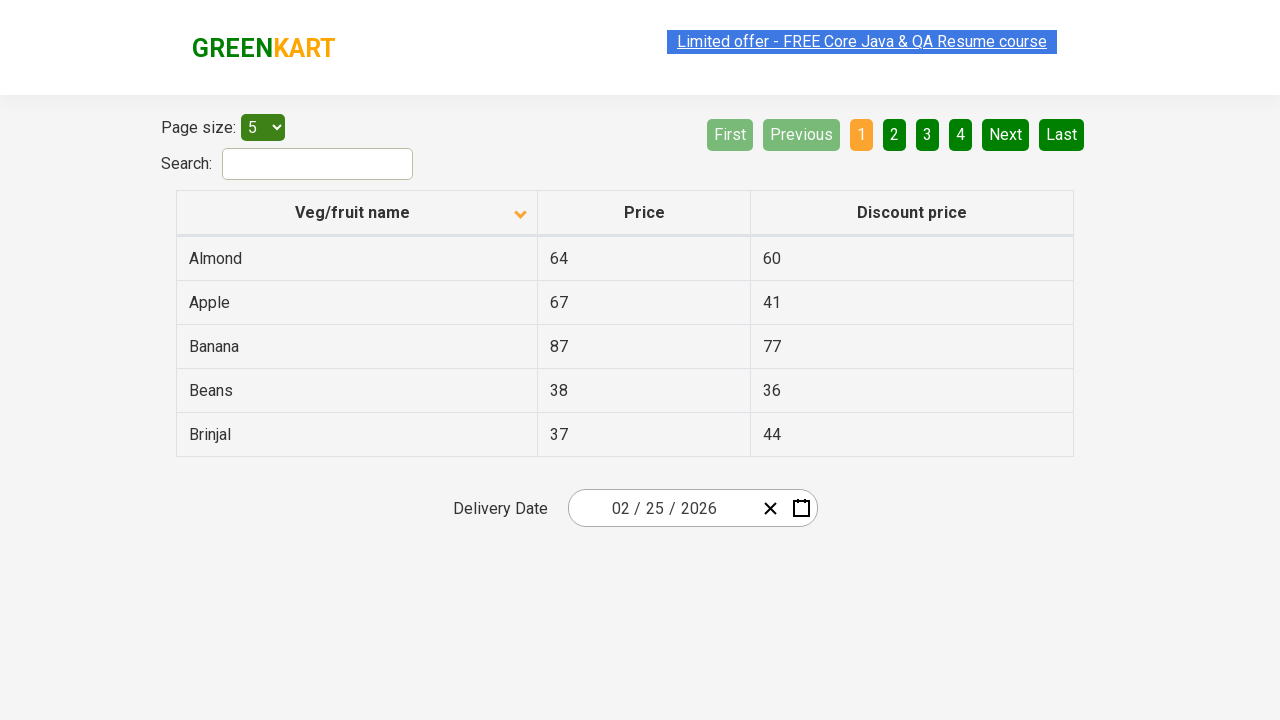

Waited for table sorting to complete
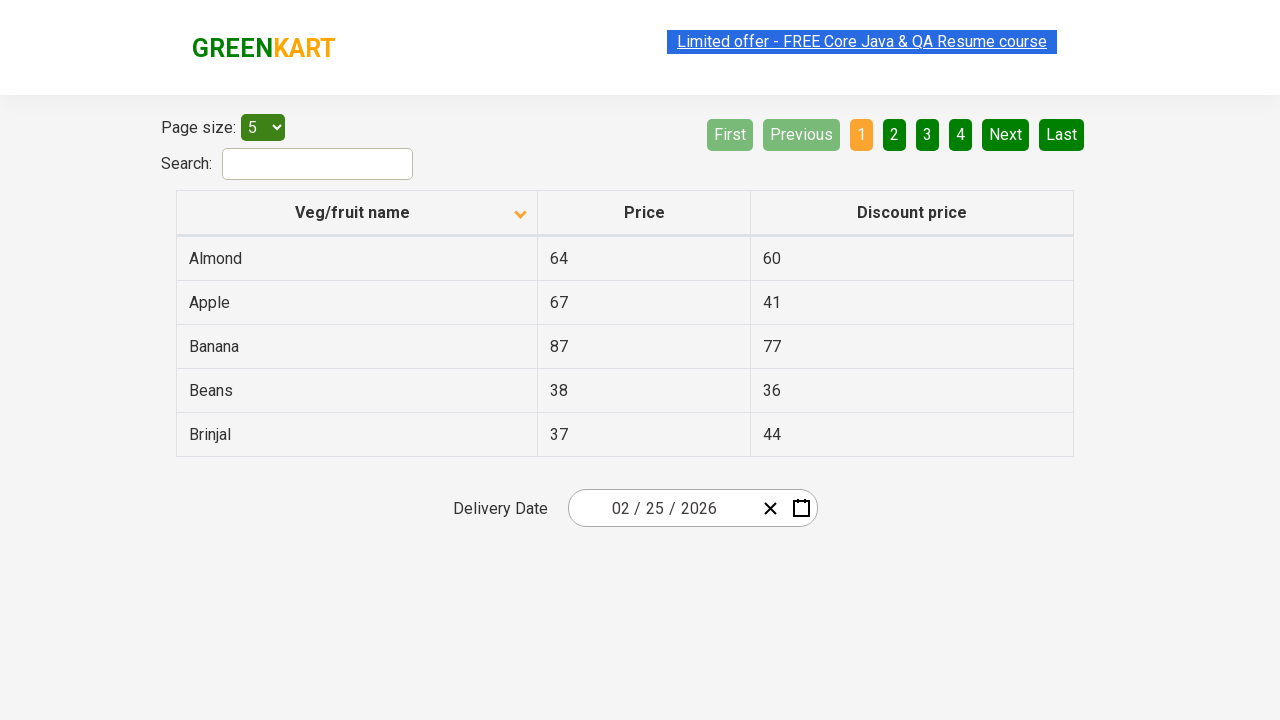

Sorted table data is now visible
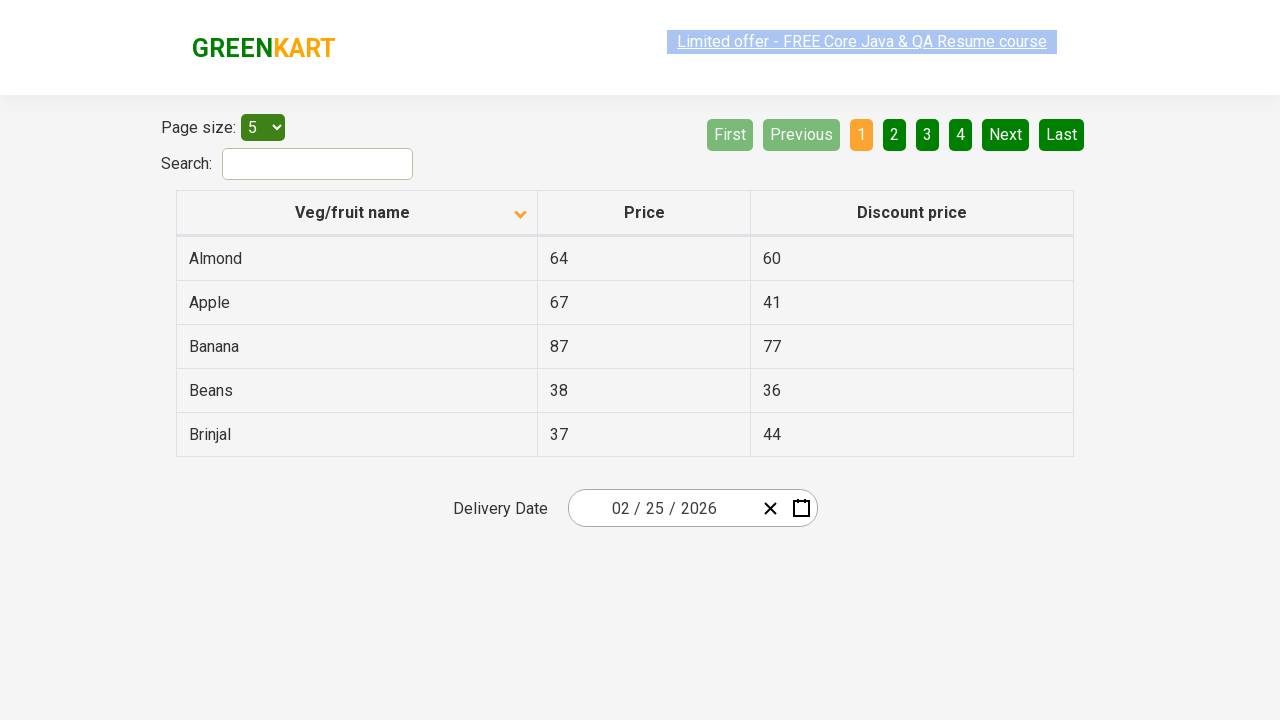

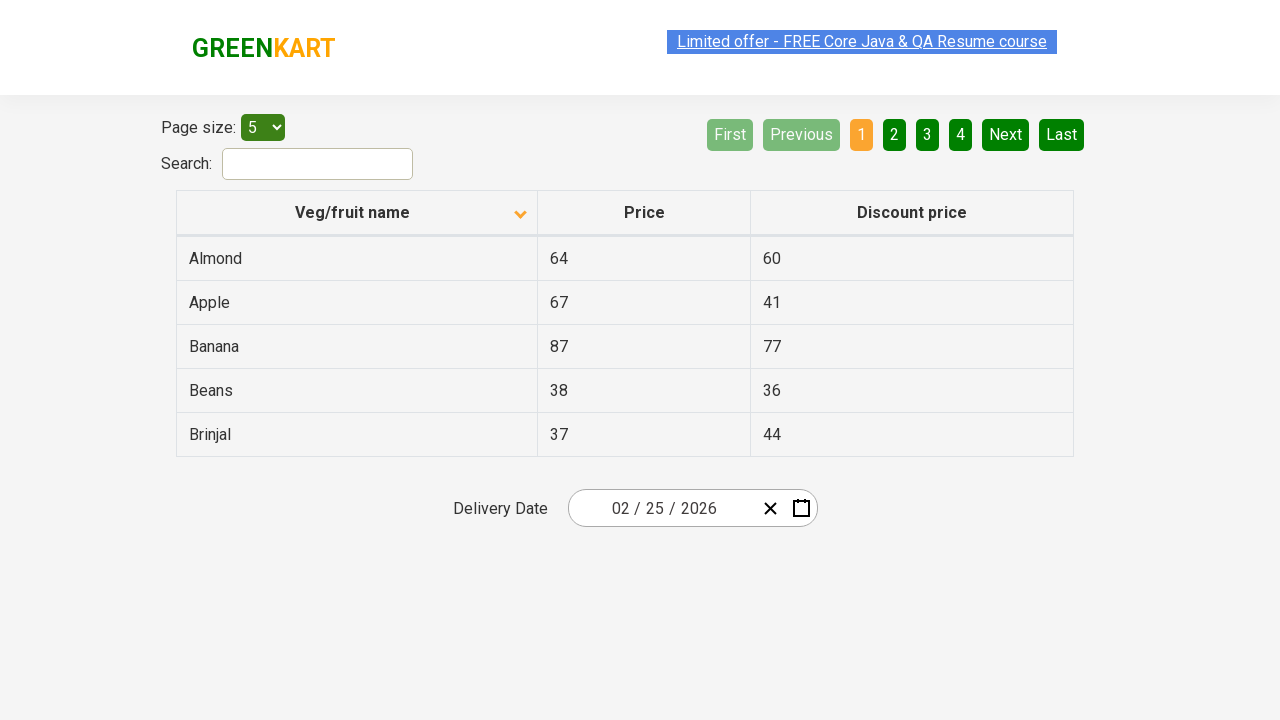